Tests double-click functionality by performing a double click on a button and verifying the success message appears

Starting URL: https://demoqa.com/buttons

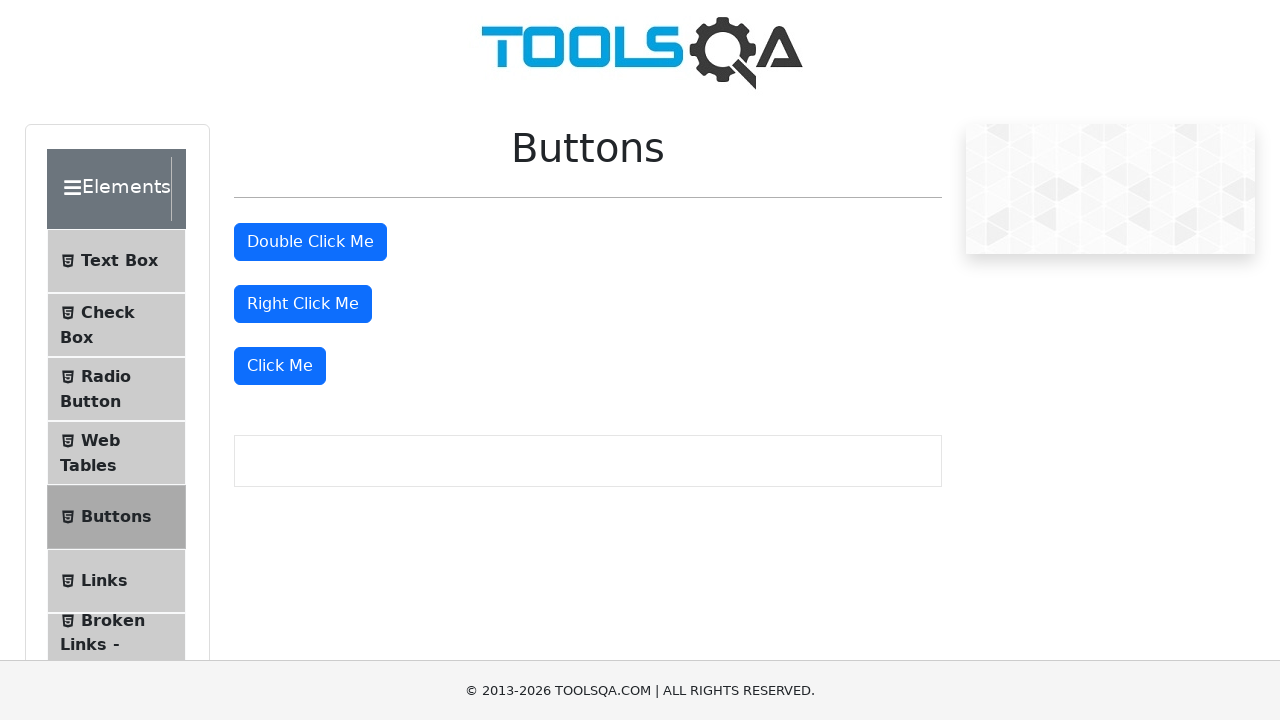

Double-clicked the double click button at (310, 242) on #doubleClickBtn
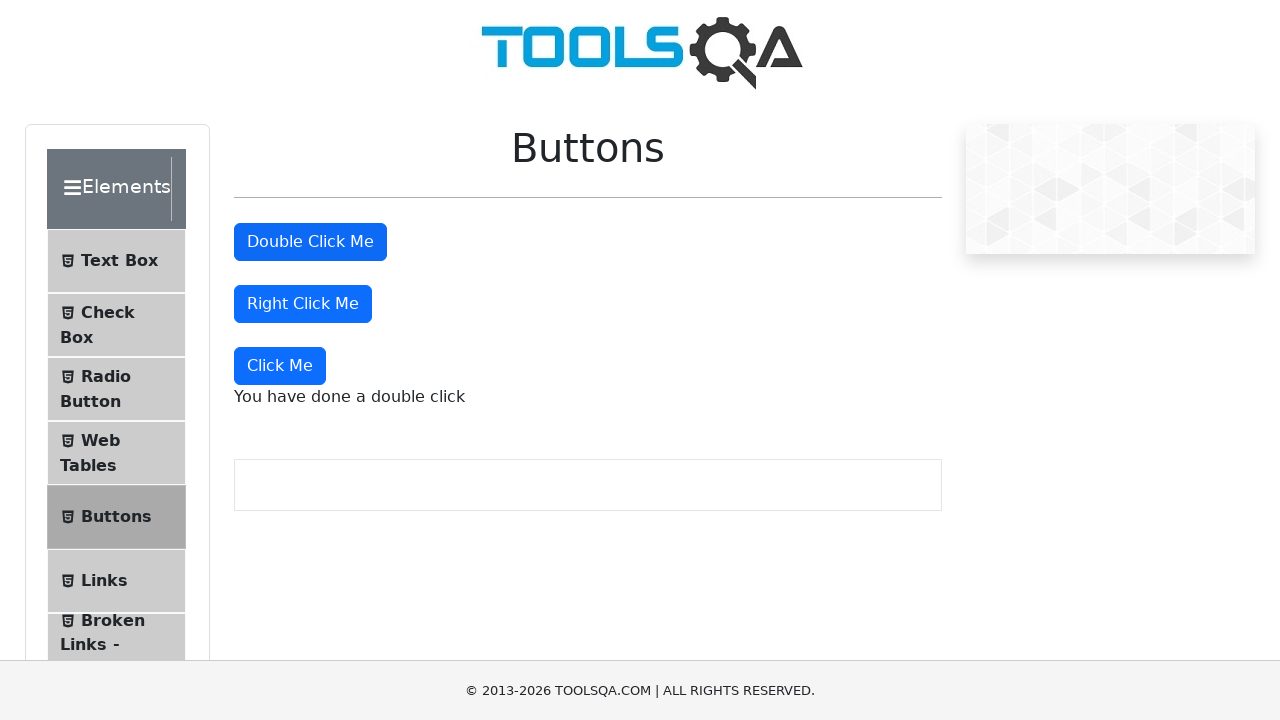

Double click message element appeared
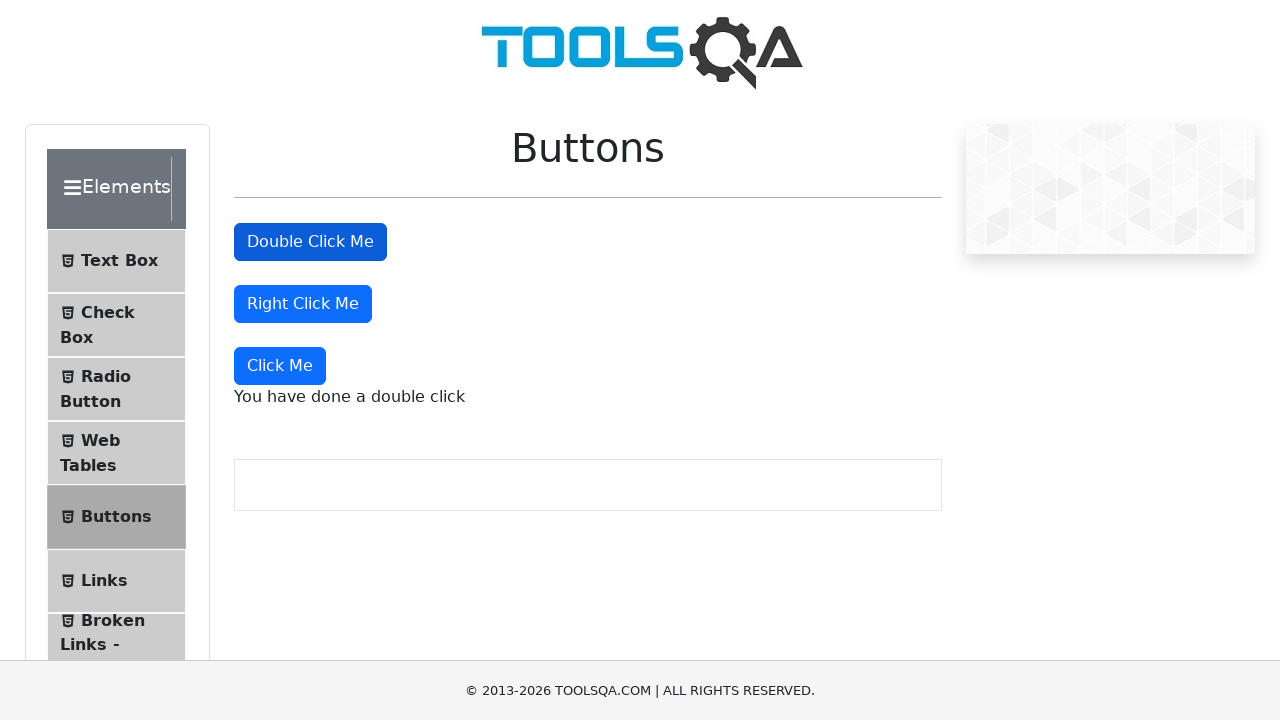

Retrieved double click message text
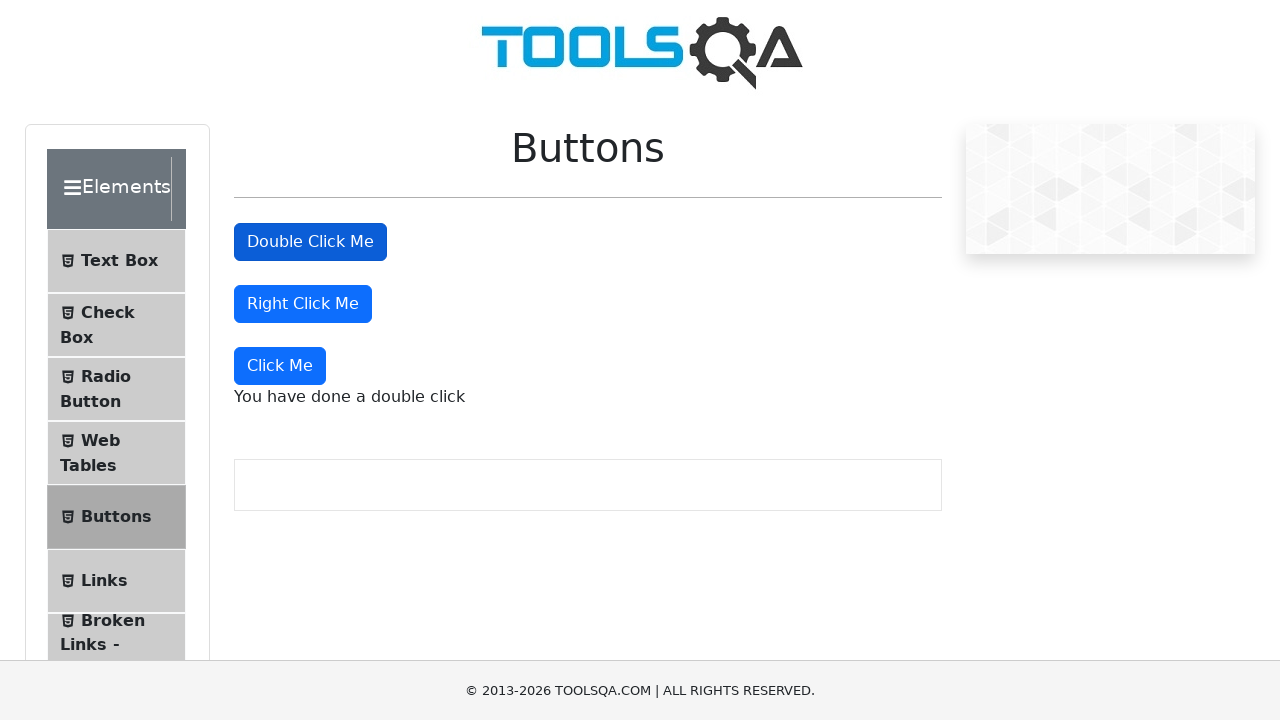

Verified success message: 'You have done a double click'
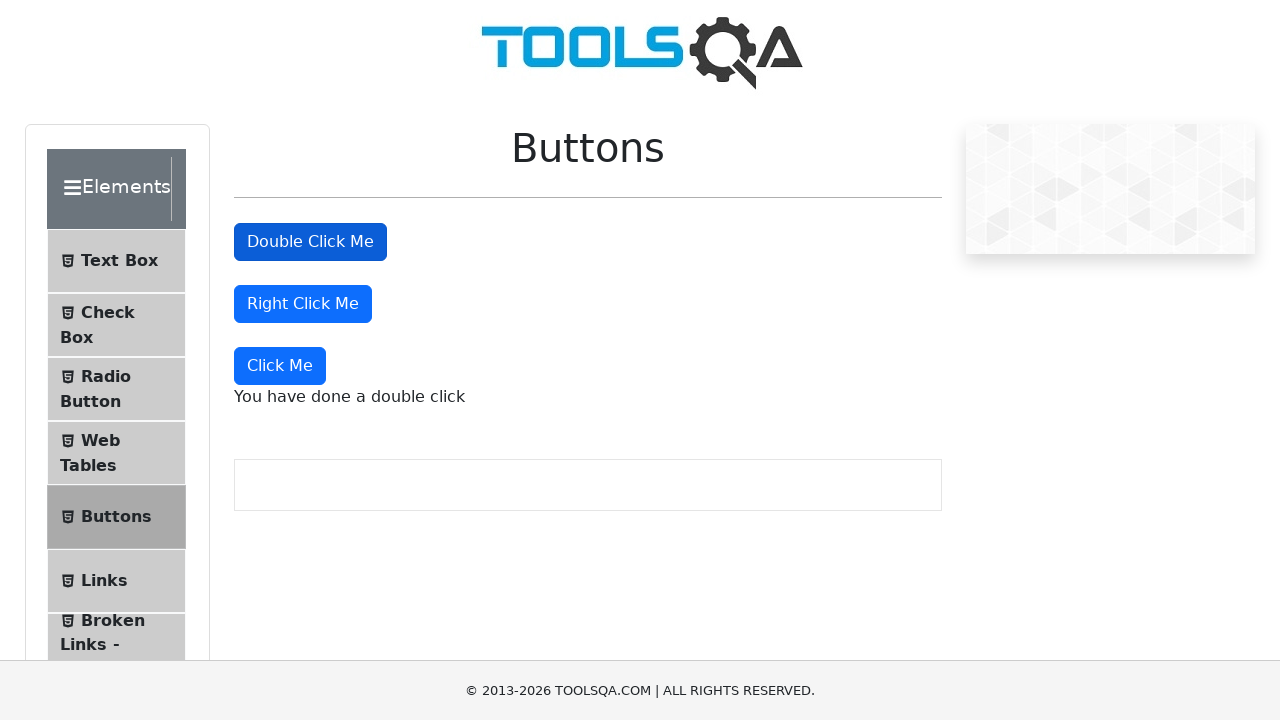

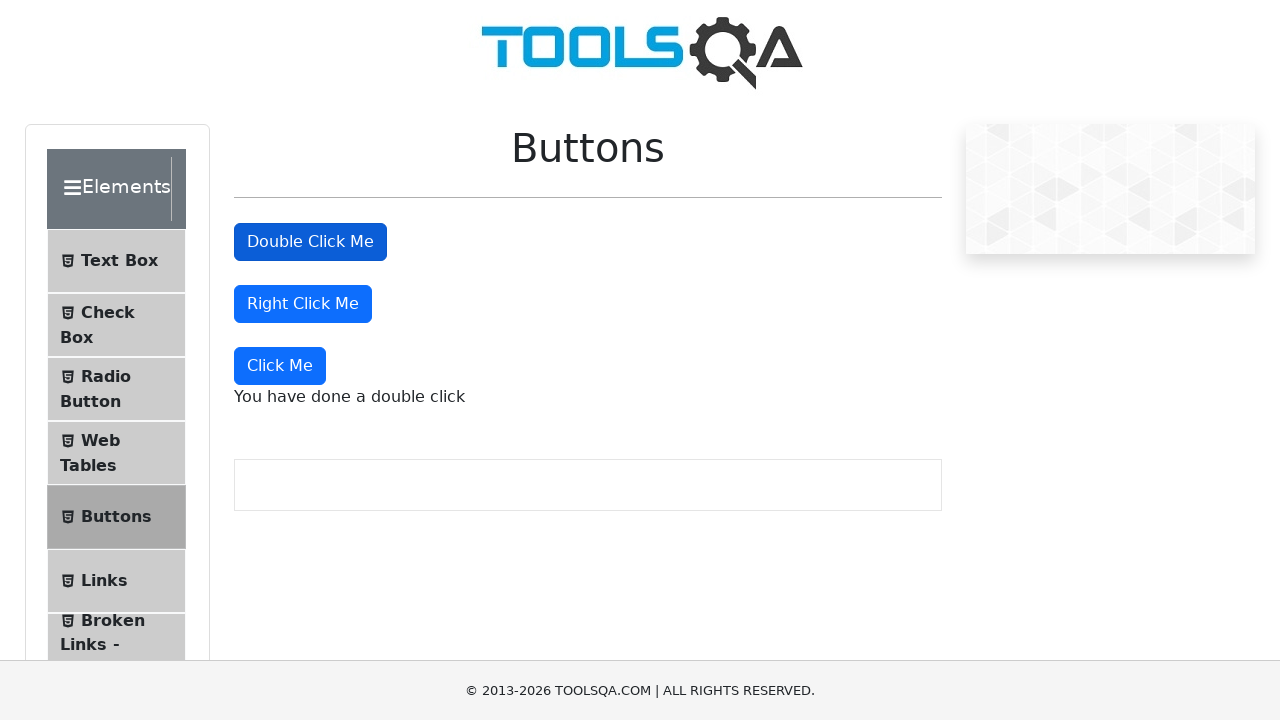